Tests the Add/Remove Elements functionality by clicking the Add Element button, verifying the Delete button appears, clicking Delete, and verifying the page heading remains visible.

Starting URL: https://the-internet.herokuapp.com/add_remove_elements/

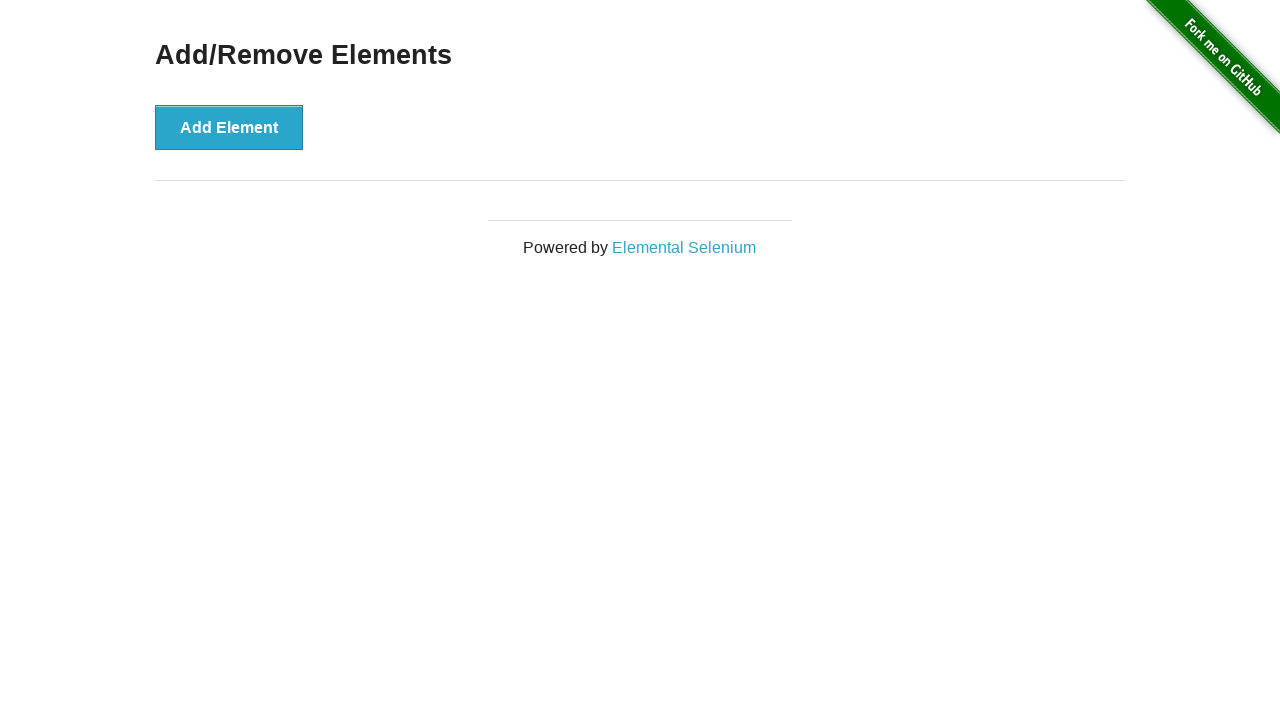

Clicked the 'Add Element' button at (229, 127) on xpath=//*[text()='Add Element']
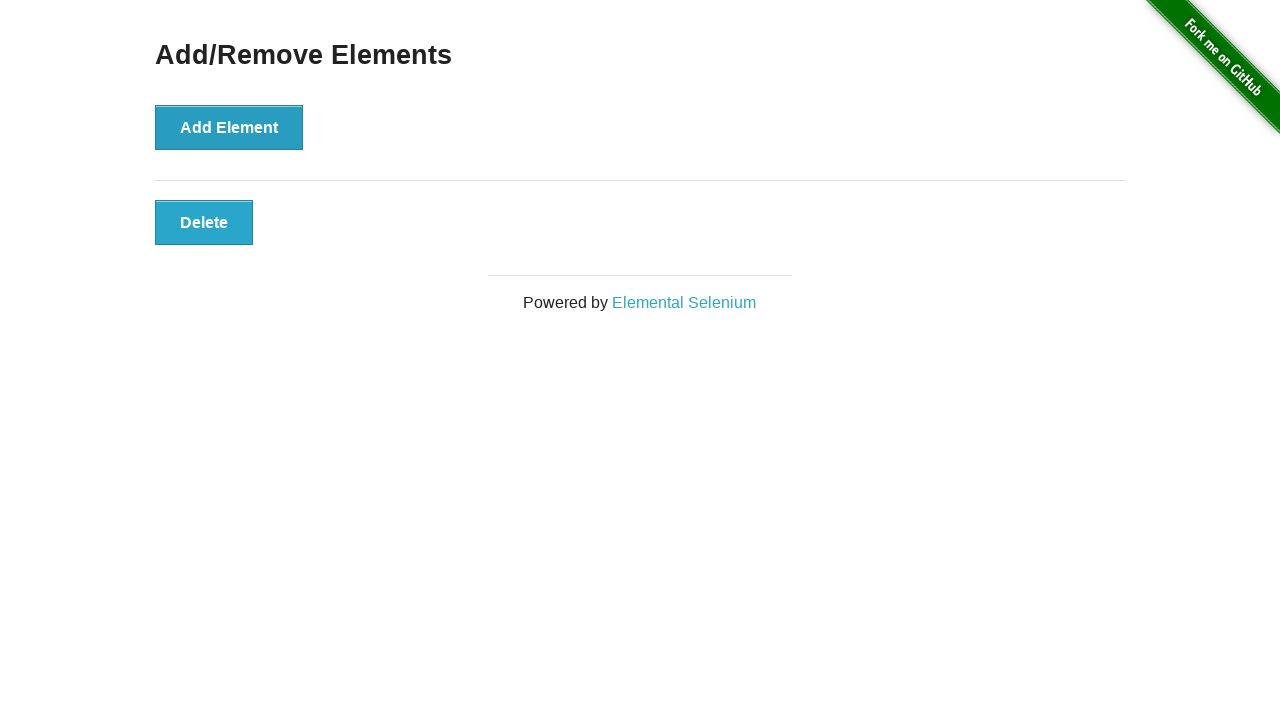

Delete button appeared on the page
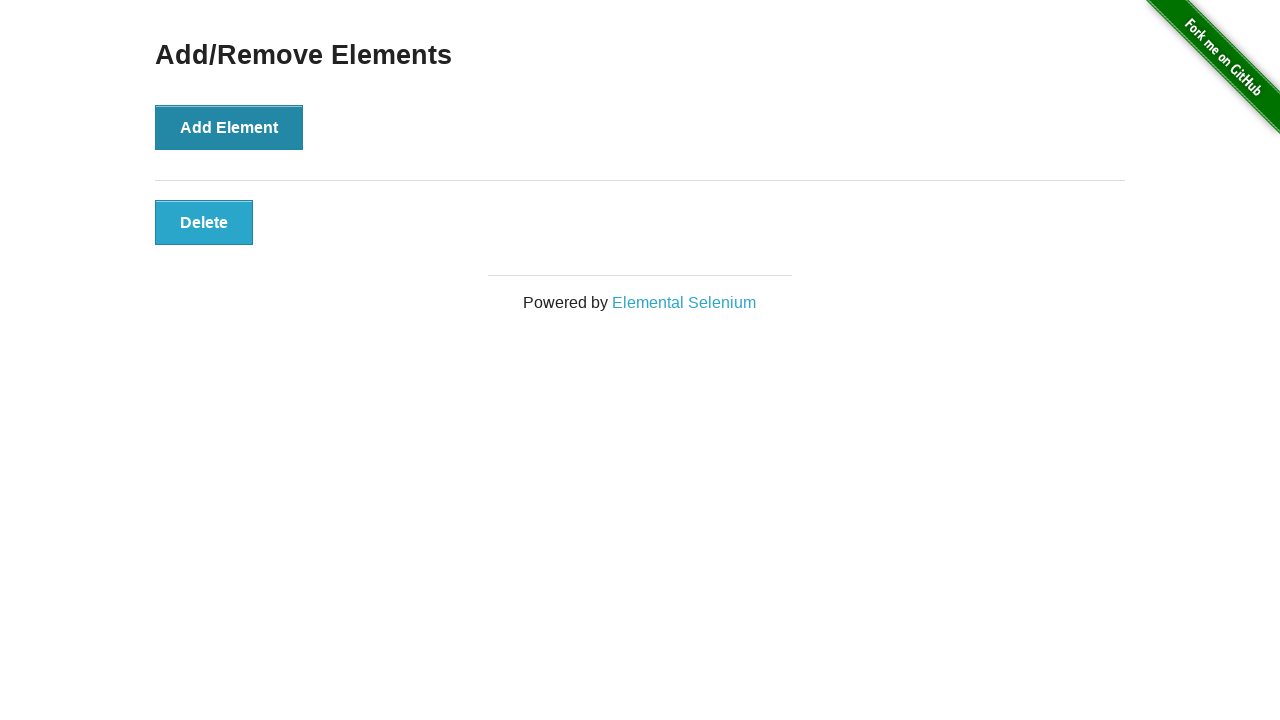

Located the Delete button element
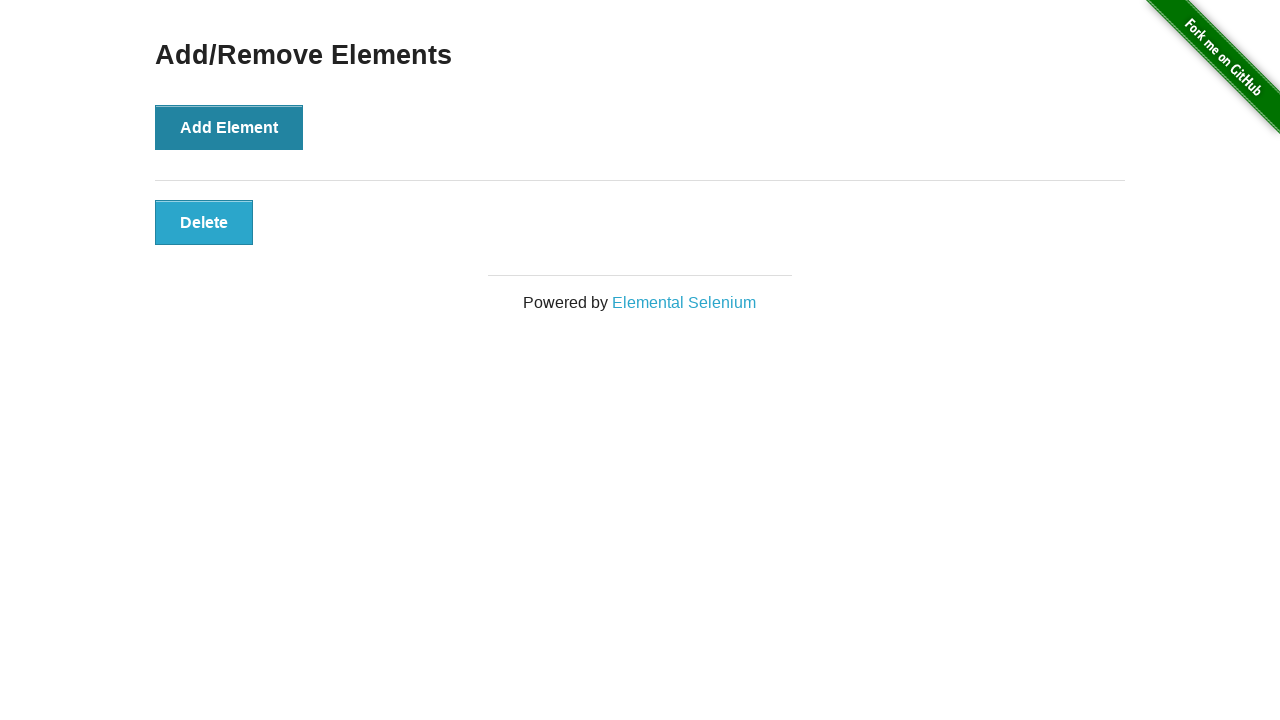

Verified Delete button is visible
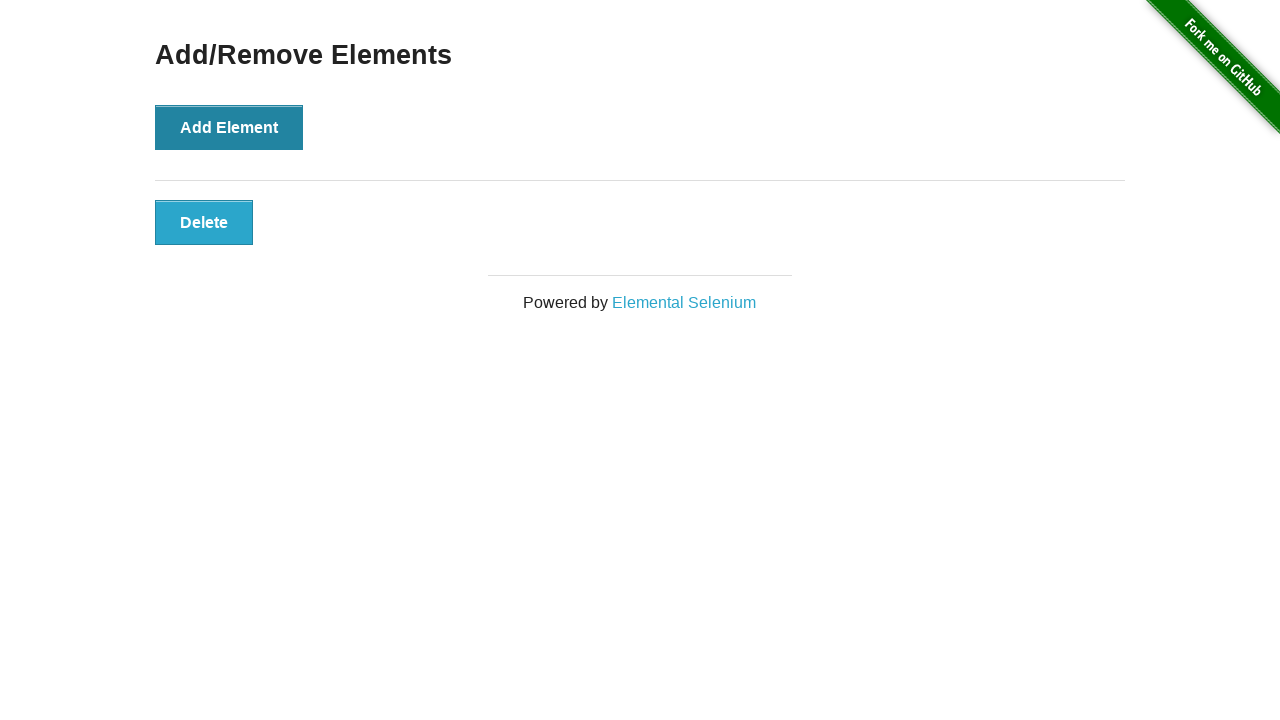

Clicked the Delete button at (204, 222) on xpath=//*[@onclick='deleteElement()']
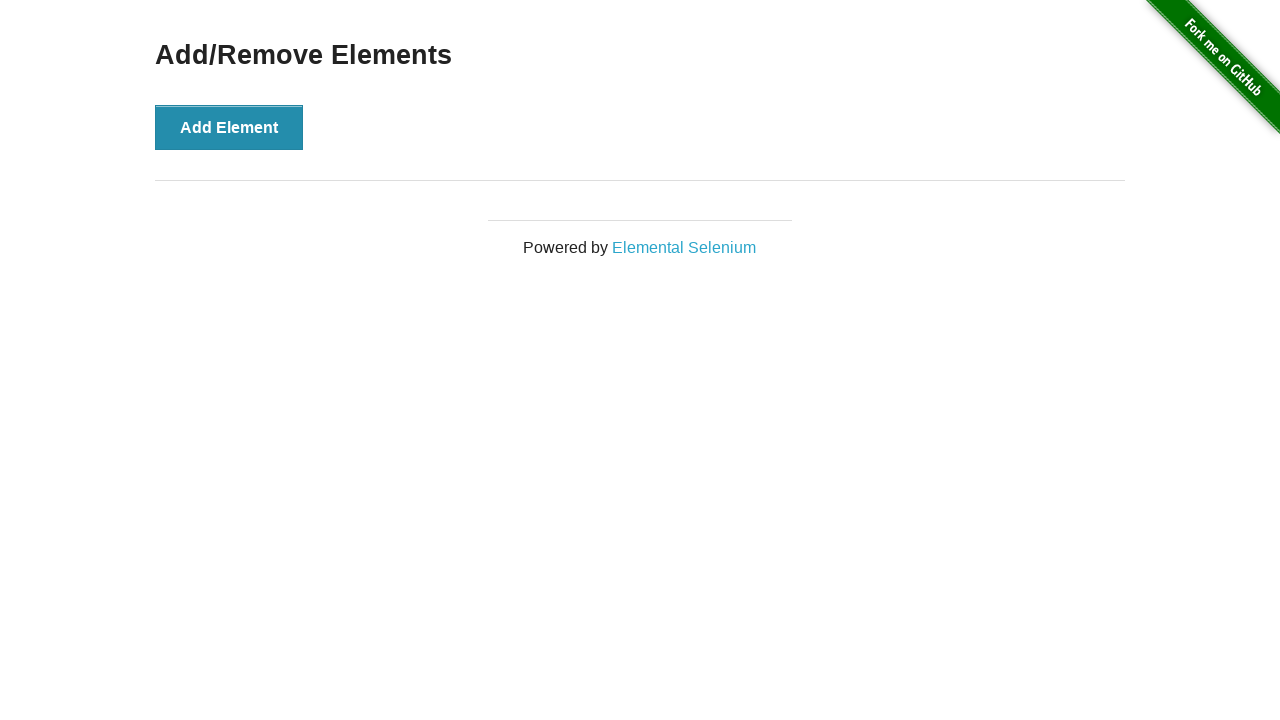

Located the page heading element
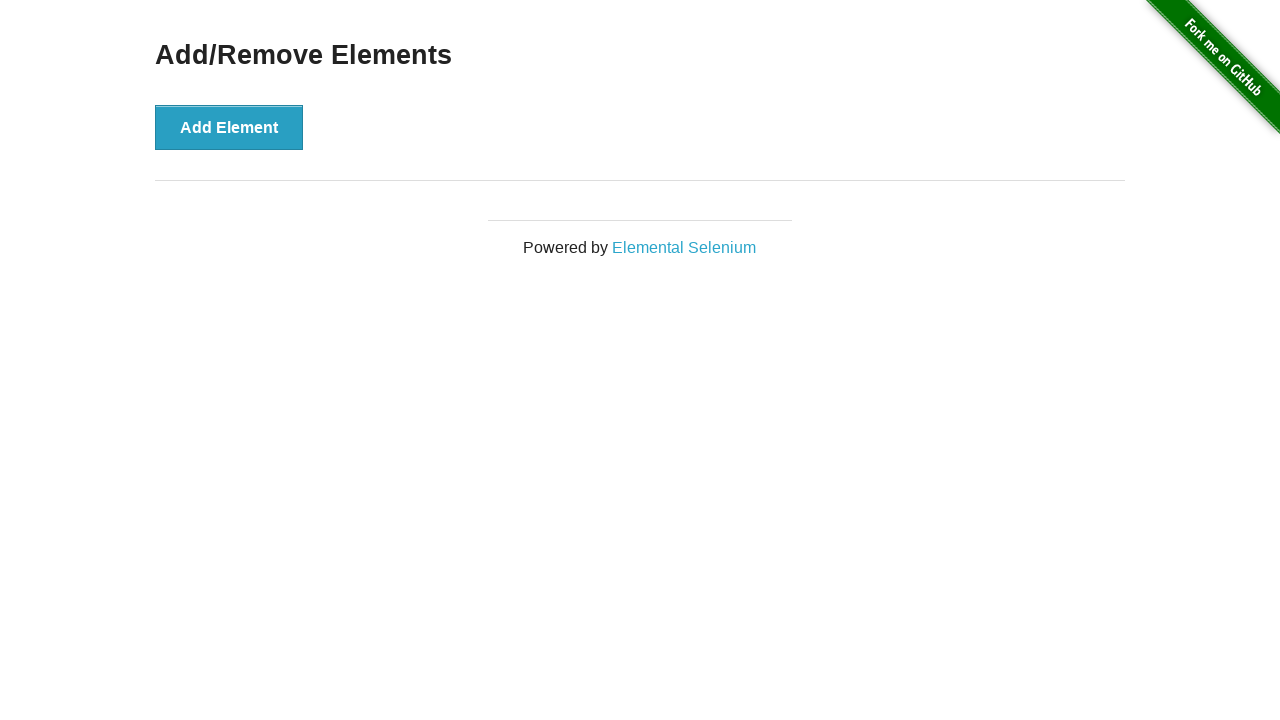

Verified 'Add/Remove Elements' heading is still visible after deletion
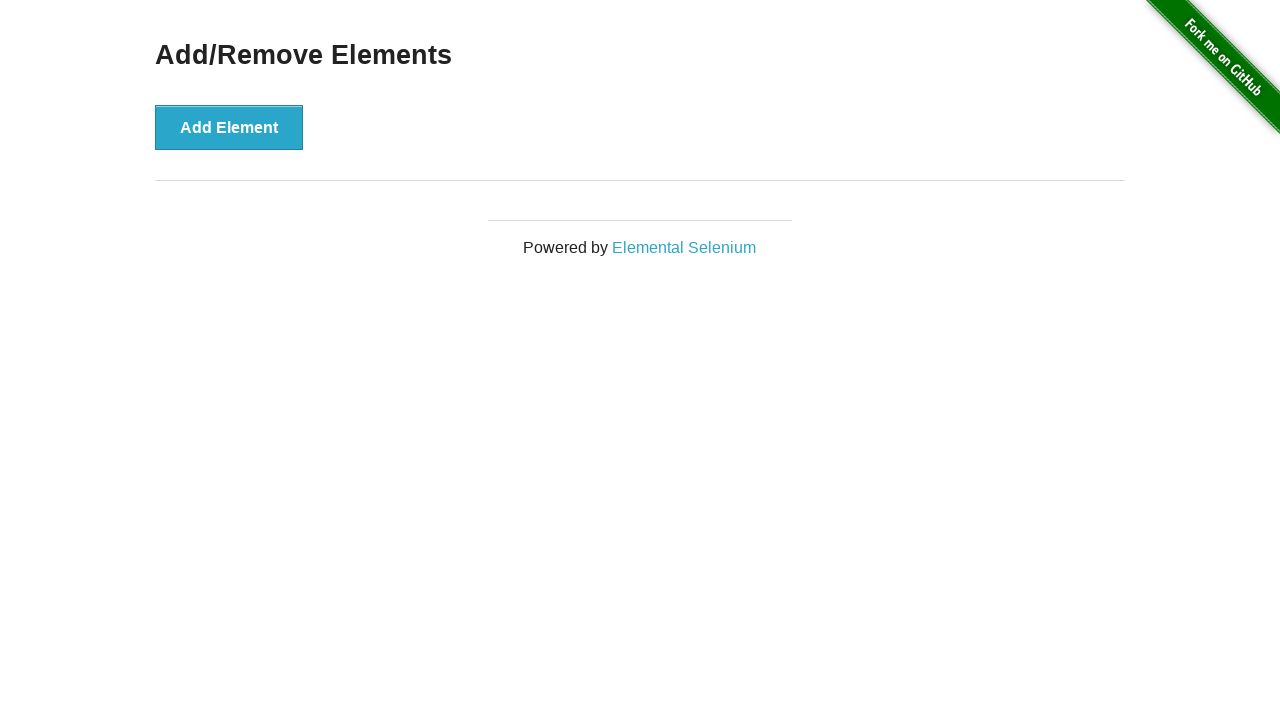

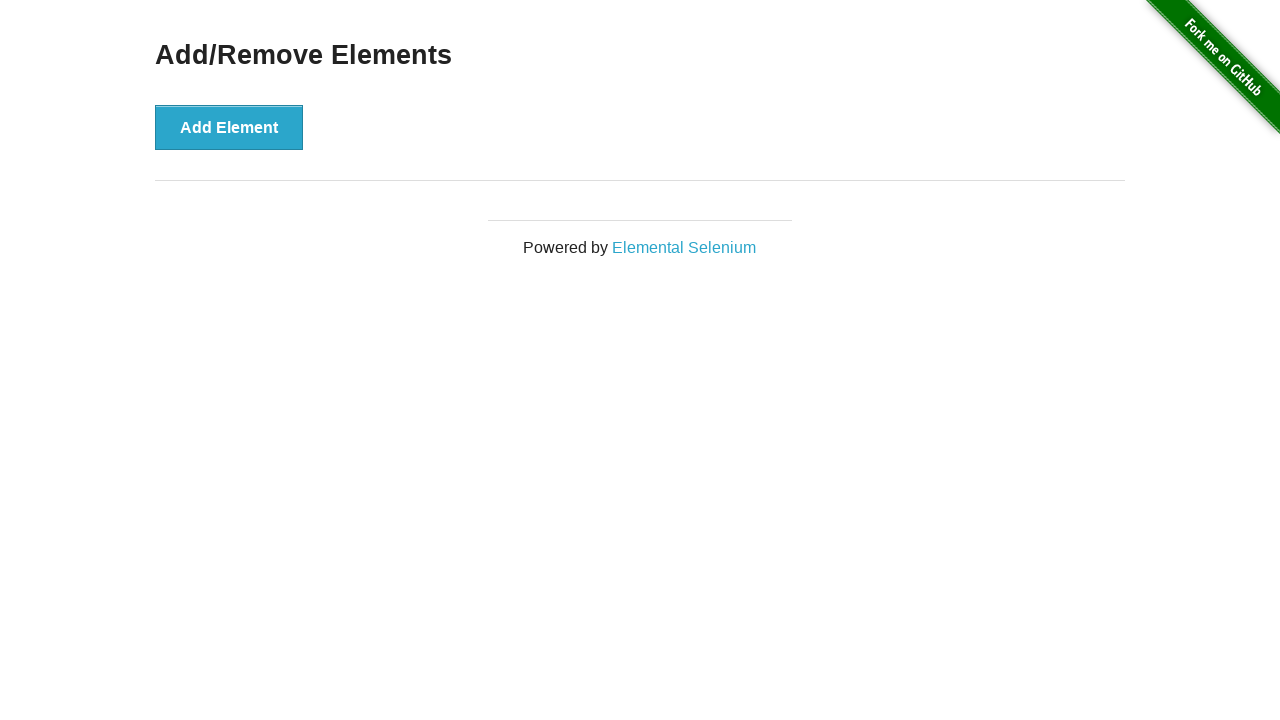